Tests XPath locator functionality by navigating to a practice page and locating a button element using parent-to-sibling XPath traversal, then retrieving its text content.

Starting URL: https://rahulshettyacademy.com/AutomationPractice/

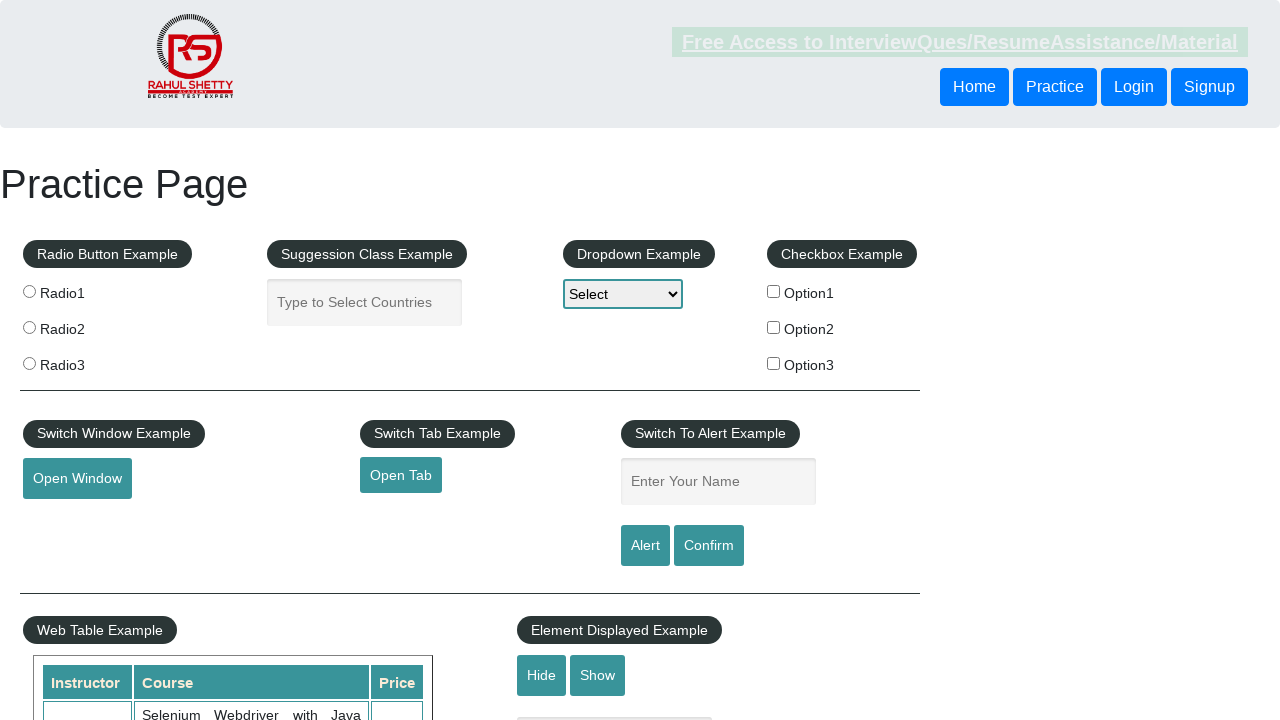

Located button using XPath parent-to-sibling traversal
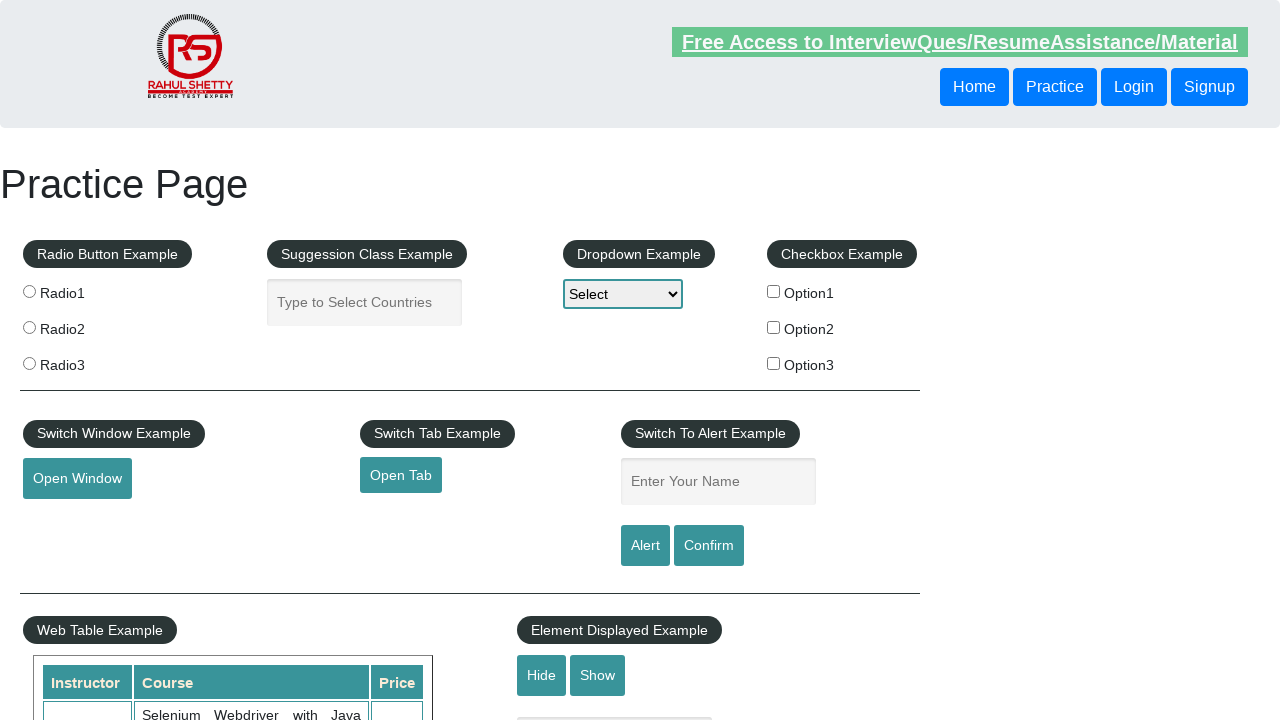

Button element became visible
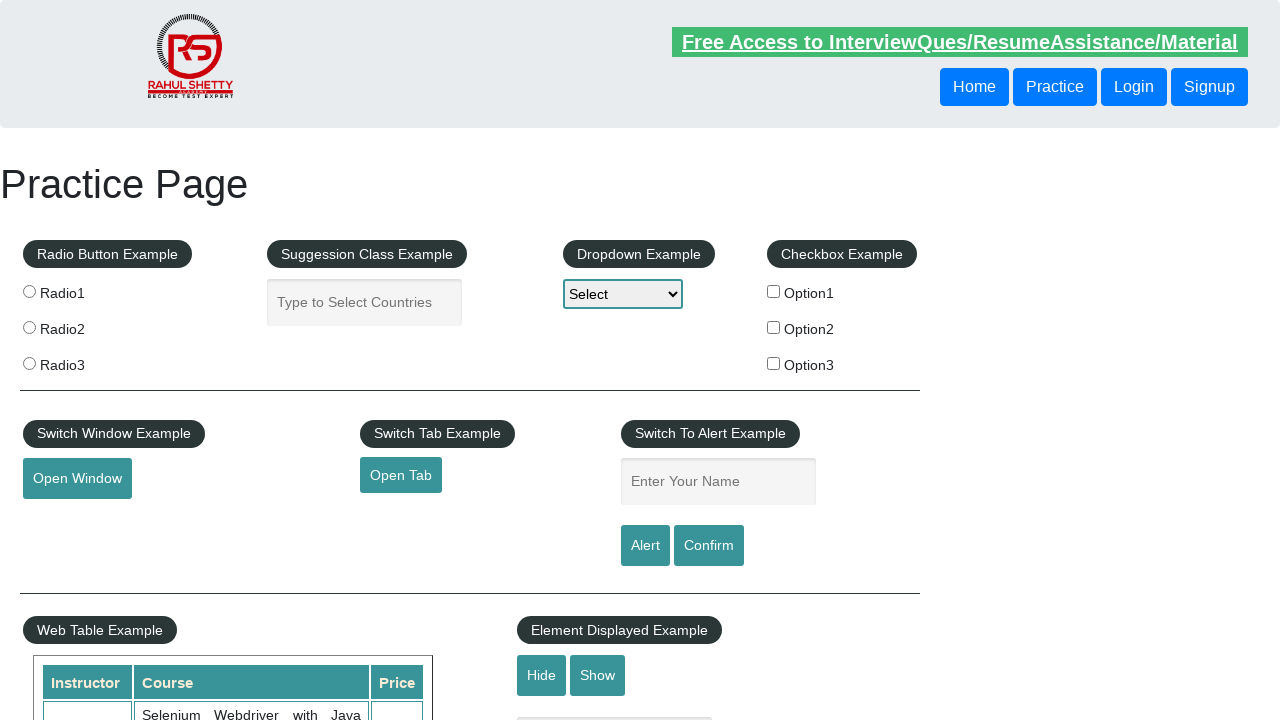

Retrieved button text: Login
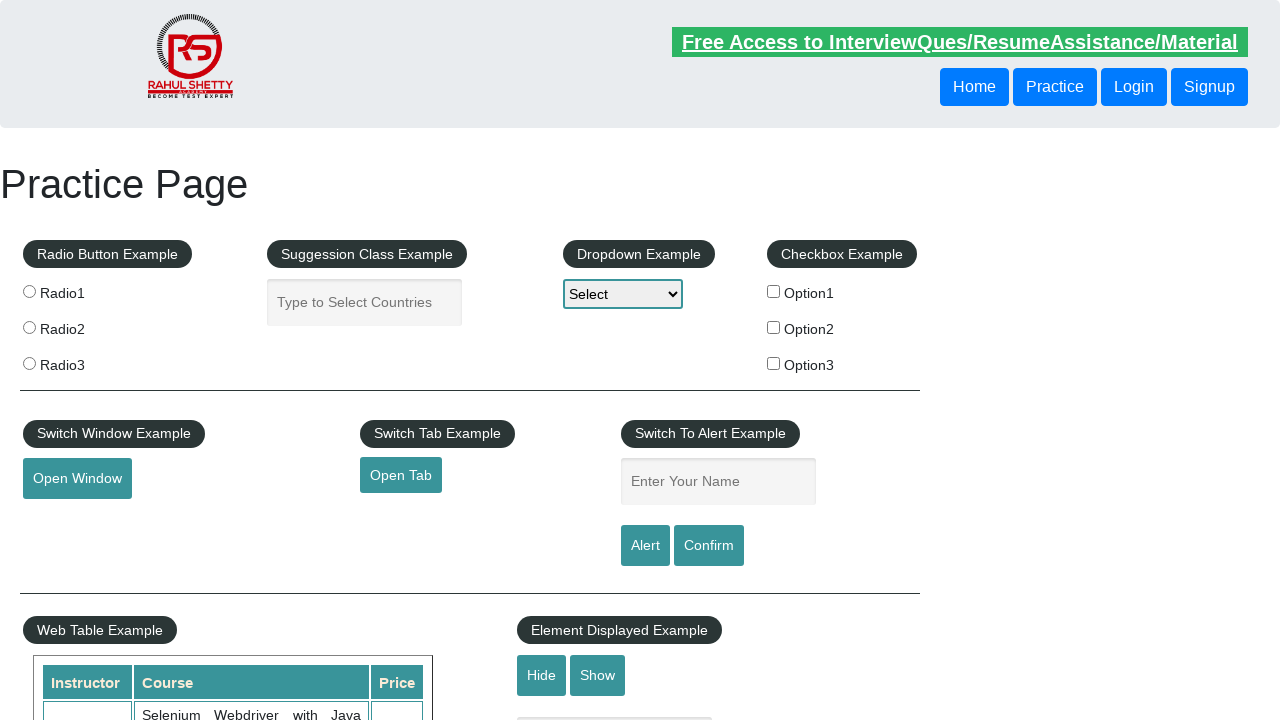

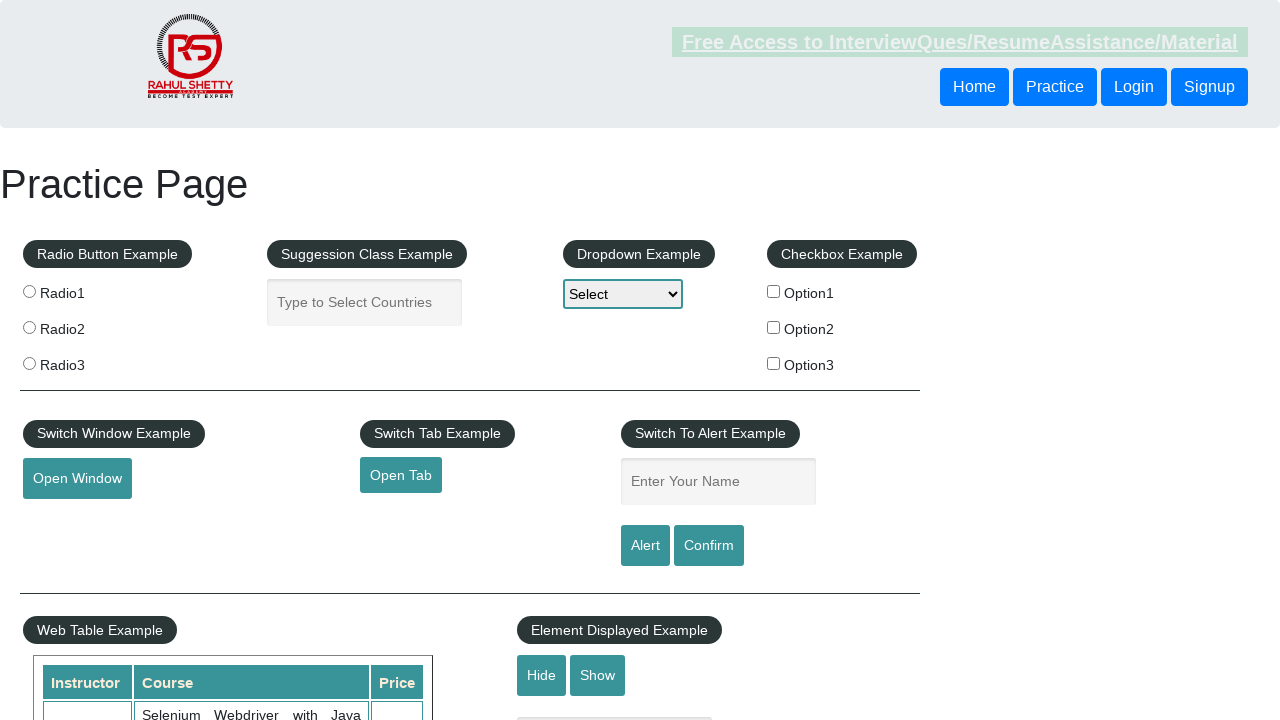